Tests dropdown selection functionality by selecting an option from a dropdown menu and verifying the selection is correct

Starting URL: https://www.selenium.dev/selenium/web/web-form.html

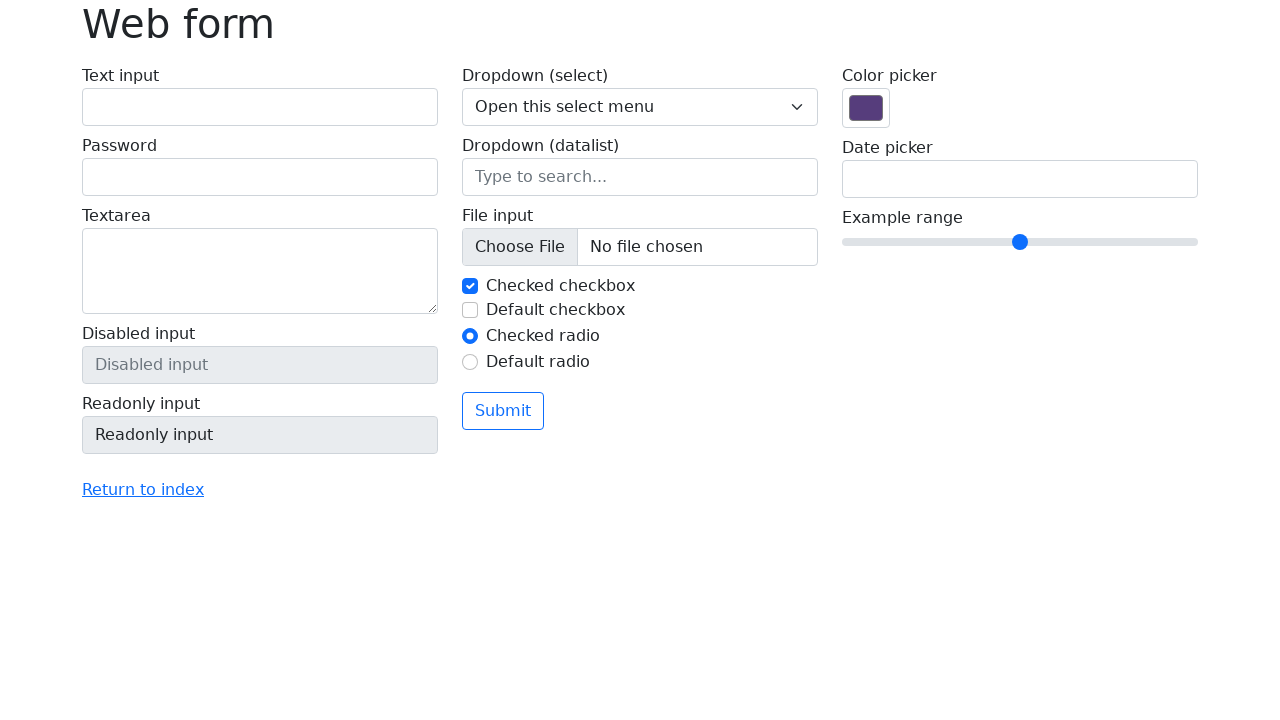

Selected 'Two' option from dropdown menu on select[name='my-select']
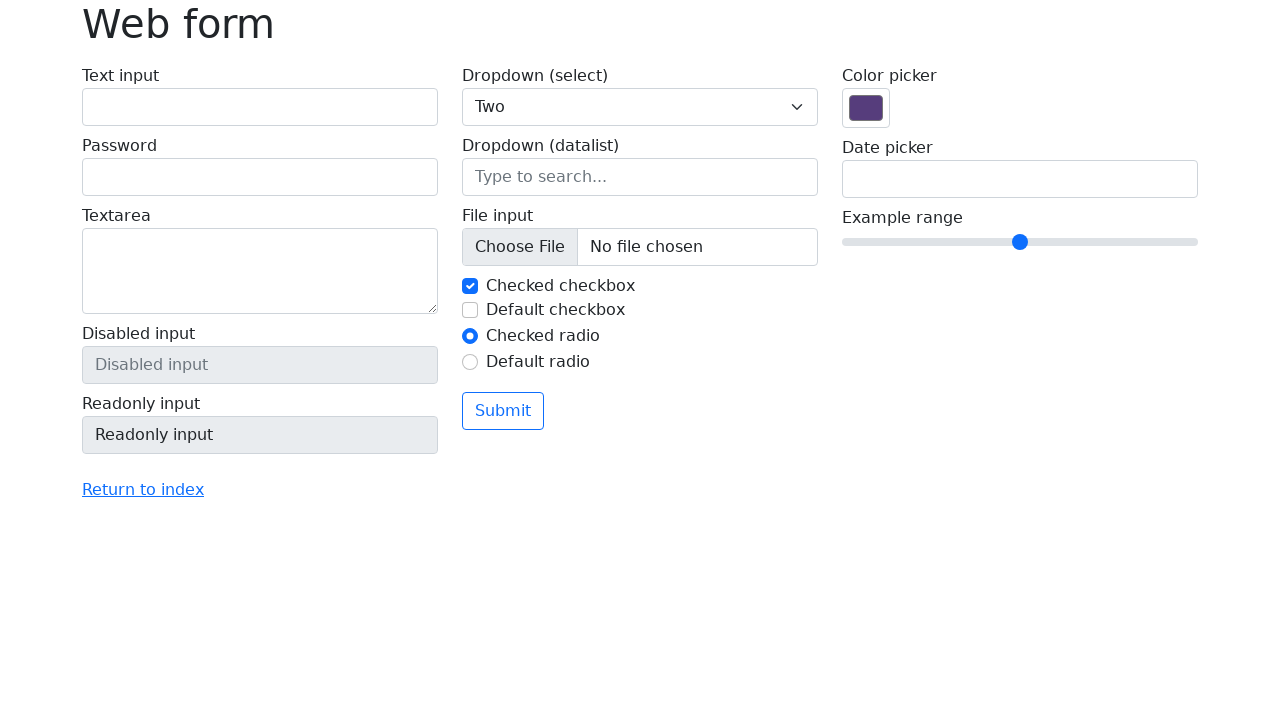

Retrieved the input value of the selected dropdown option
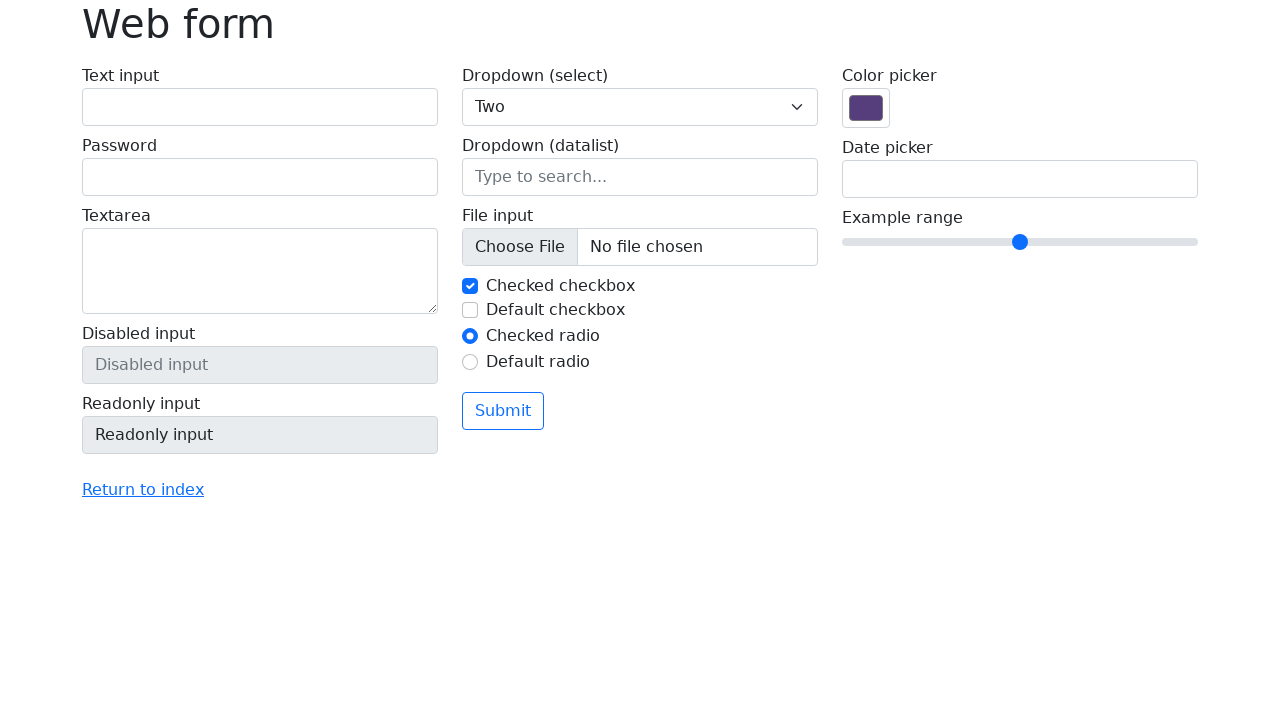

Verified that 'Two' is the currently selected option in the dropdown
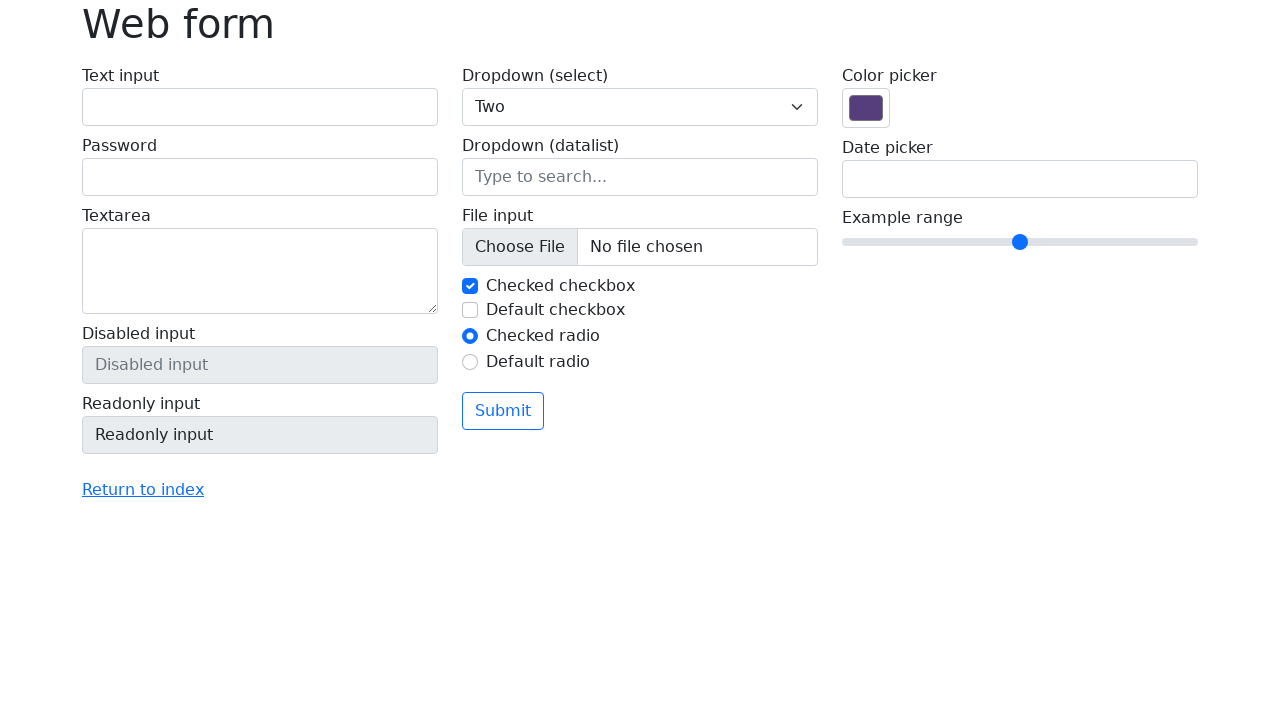

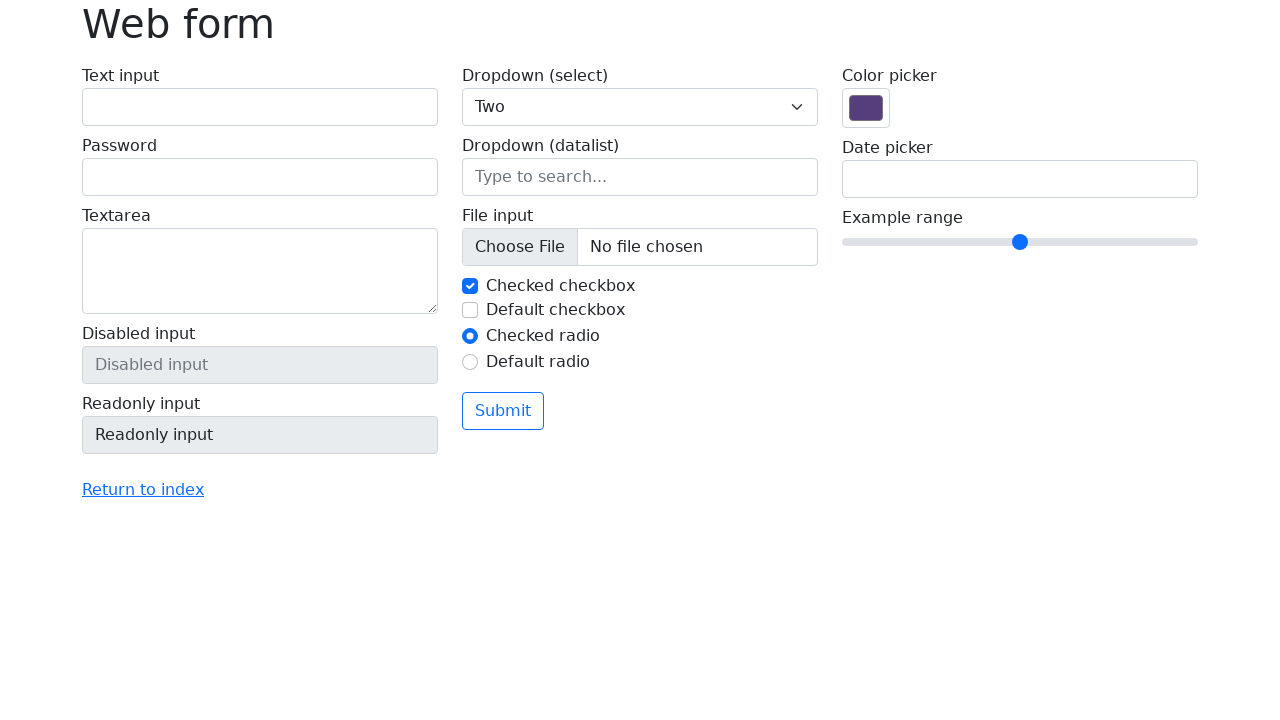